Tests the Dakar Rally page navigation, gallery buttons, and accordion functionality

Starting URL: https://www.tvsmotor.com/tvsracing/

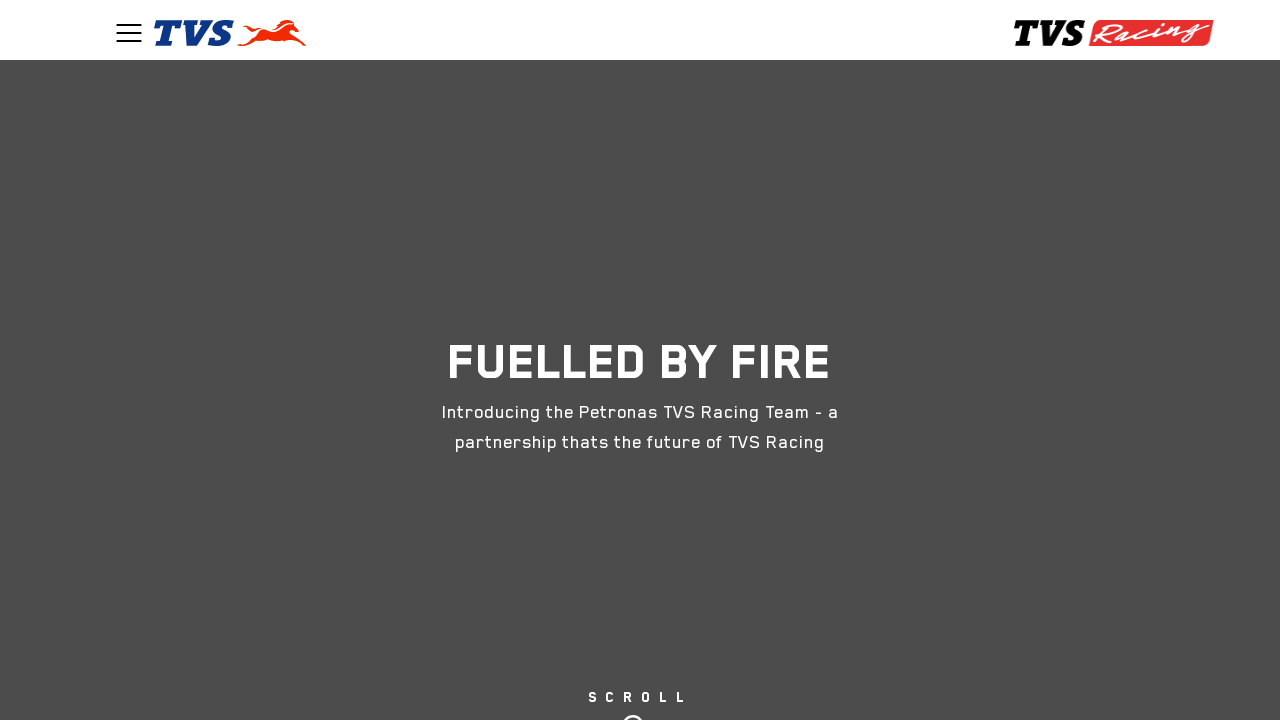

Clicked menu button in navigation bar at (129, 33) on xpath=/html/body/nav/div/div[1]/button/span
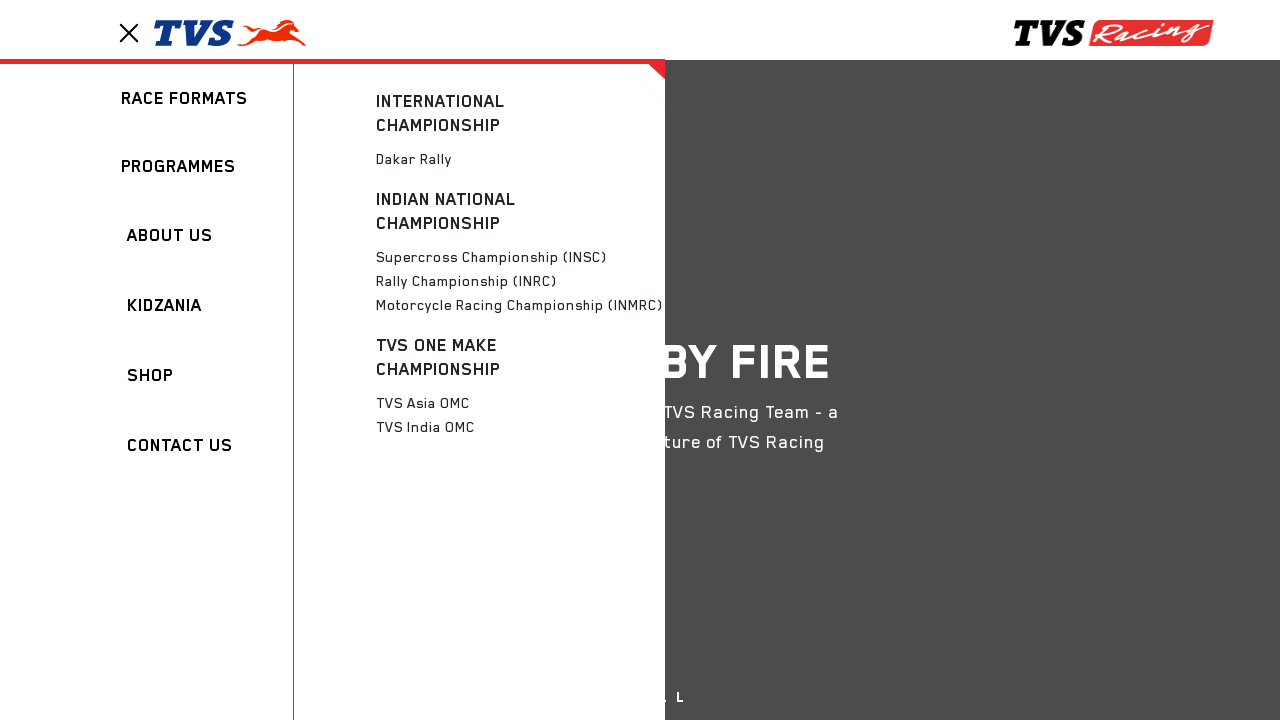

Clicked on Dakar Rally menu item at (480, 159) on a[name='Dakar Rally']
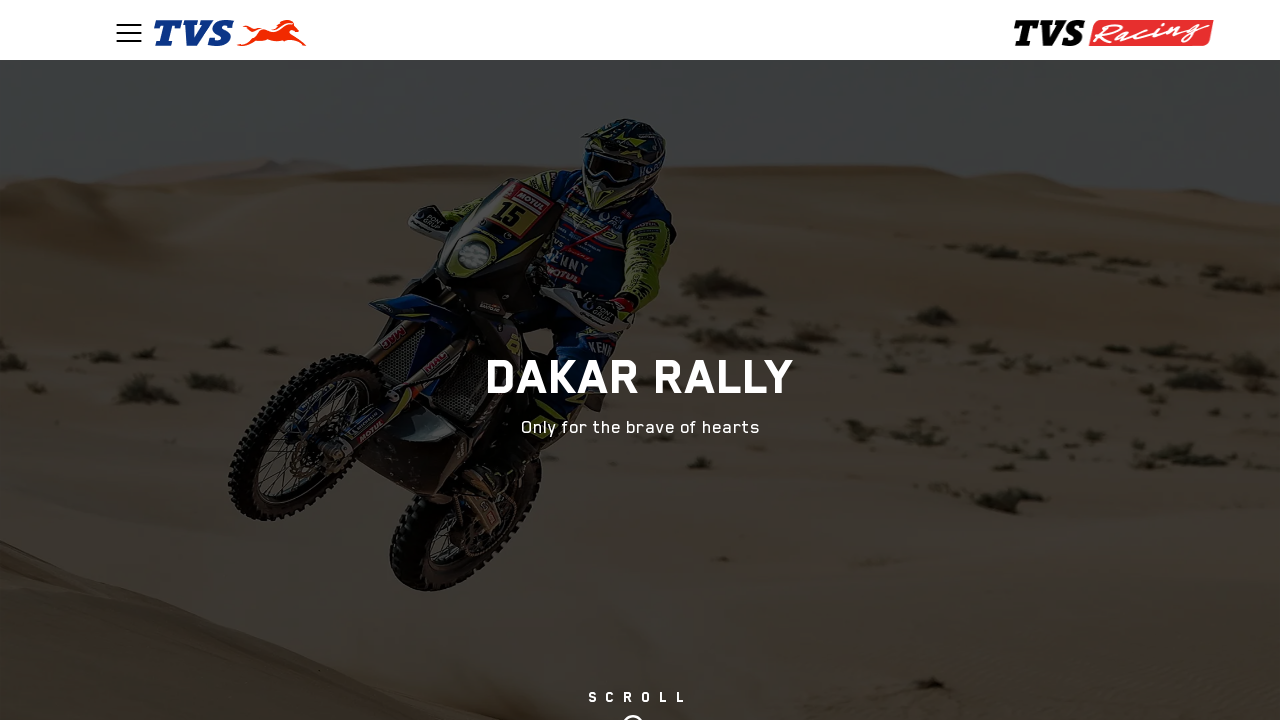

Scrolled down 2500 pixels
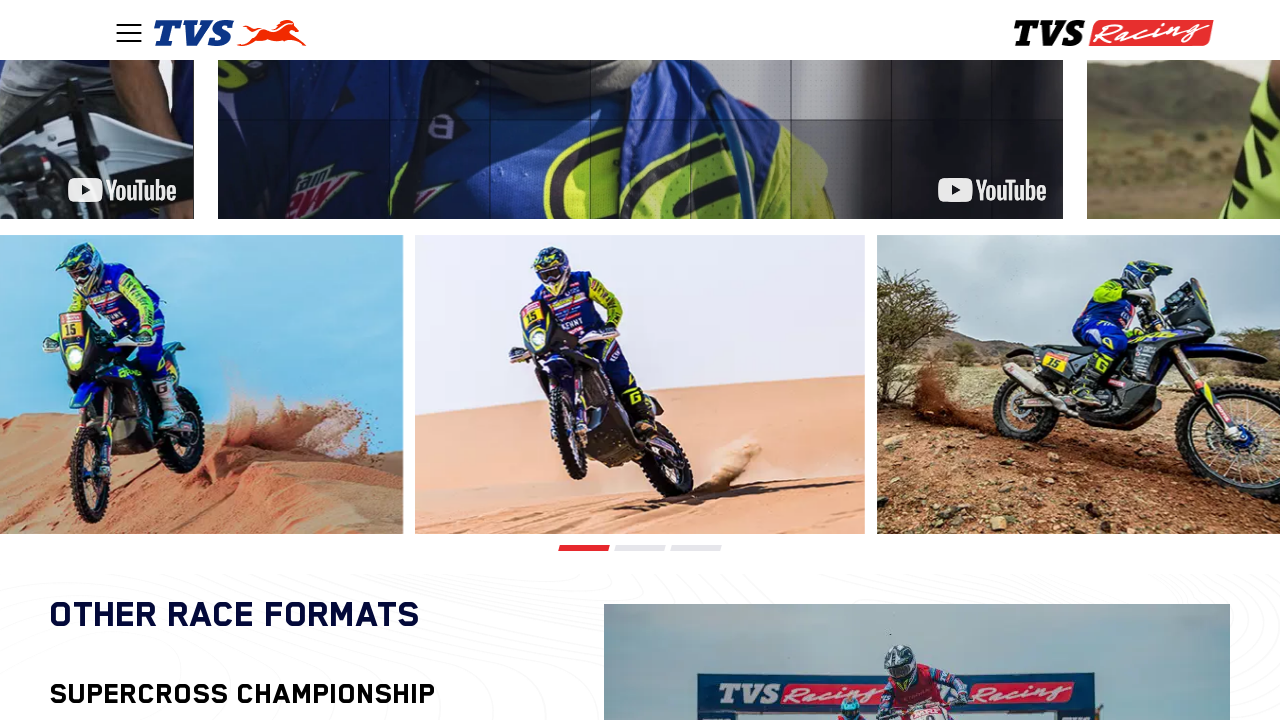

Clicked first gallery navigation button at (584, 548) on //*[@id="raceGalleryHighlights"]/div[2]/div[3]/button[1]
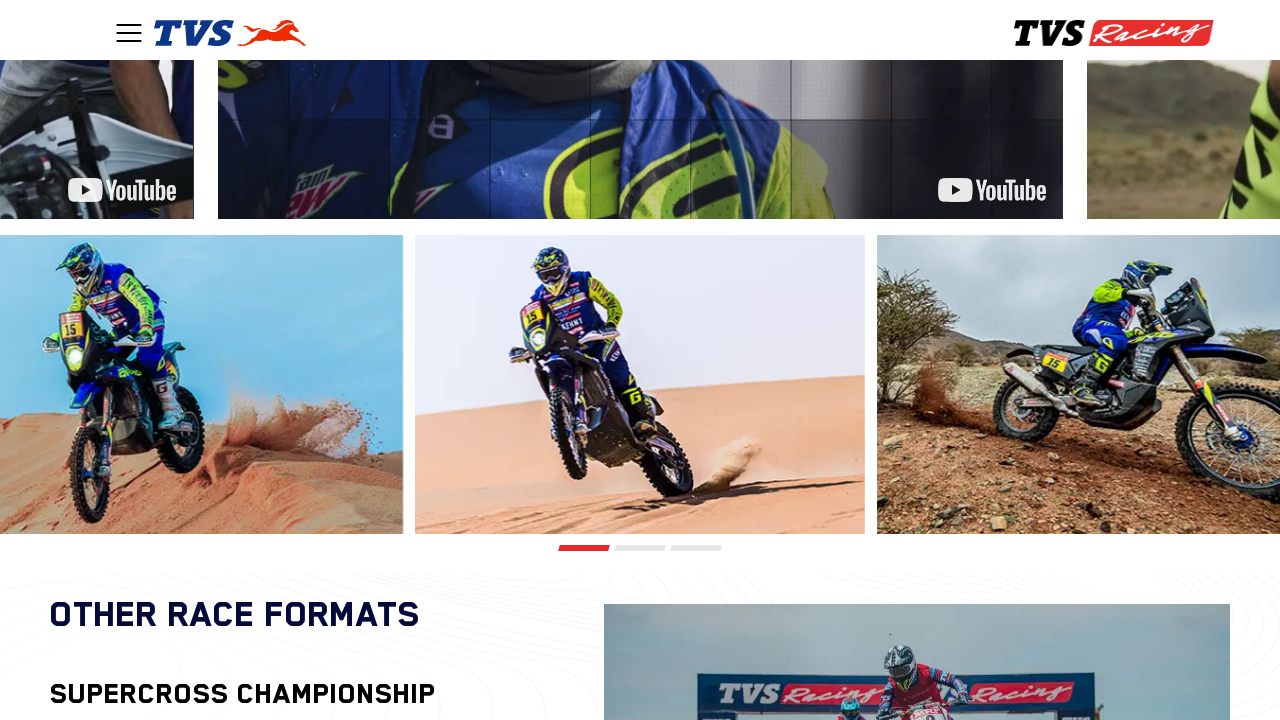

Clicked second gallery navigation button at (640, 548) on //*[@id="raceGalleryHighlights"]/div[2]/div[3]/button[2]
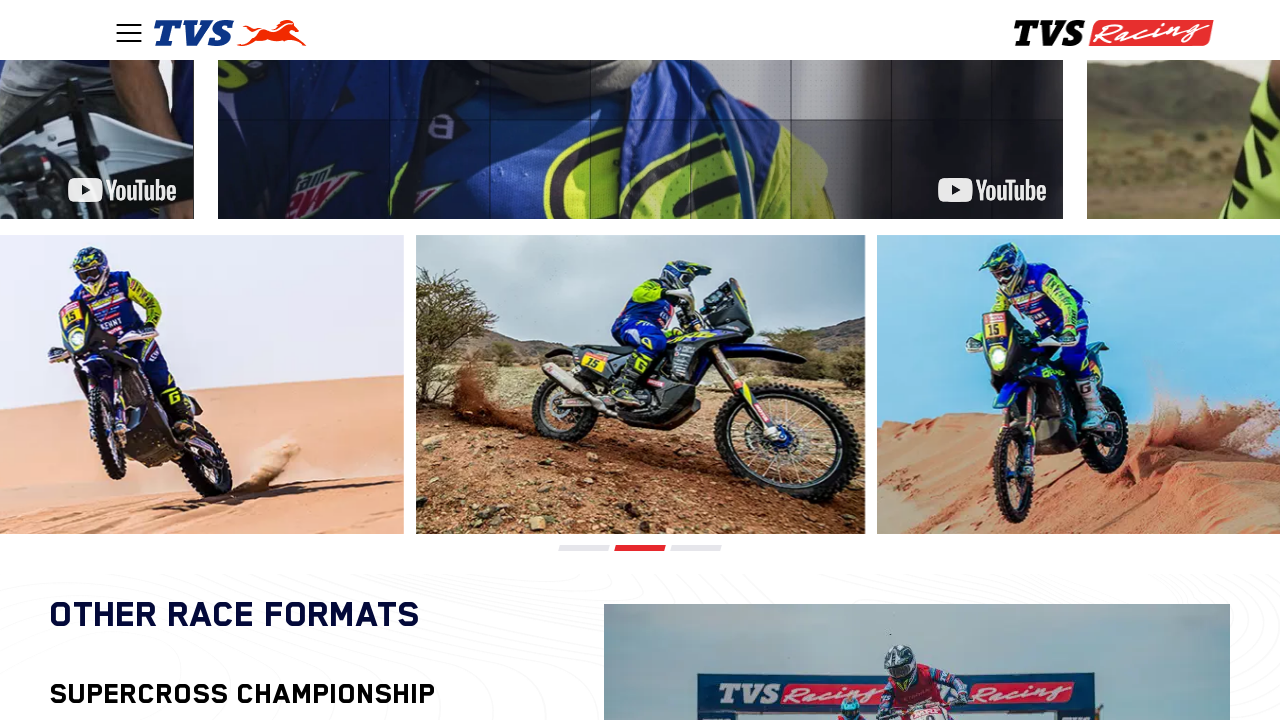

Clicked third gallery navigation button at (696, 548) on //*[@id="raceGalleryHighlights"]/div[2]/div[3]/button[3]
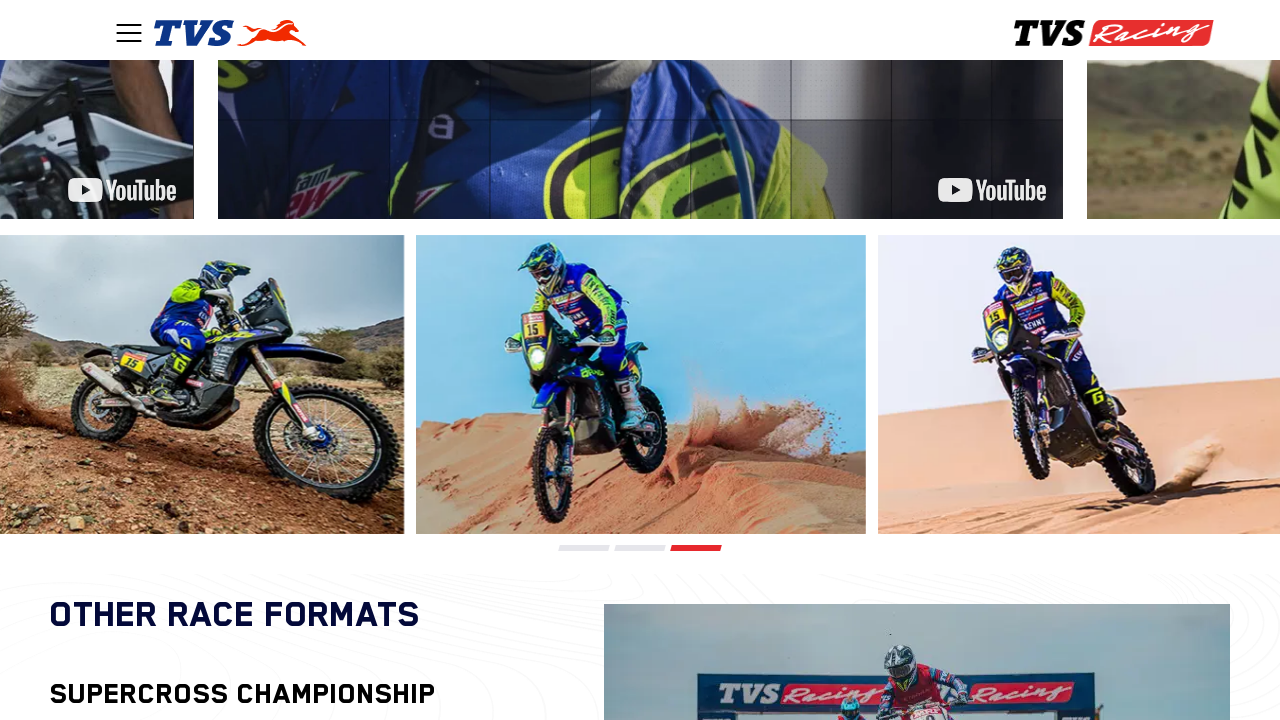

Scrolled down an additional 500 pixels
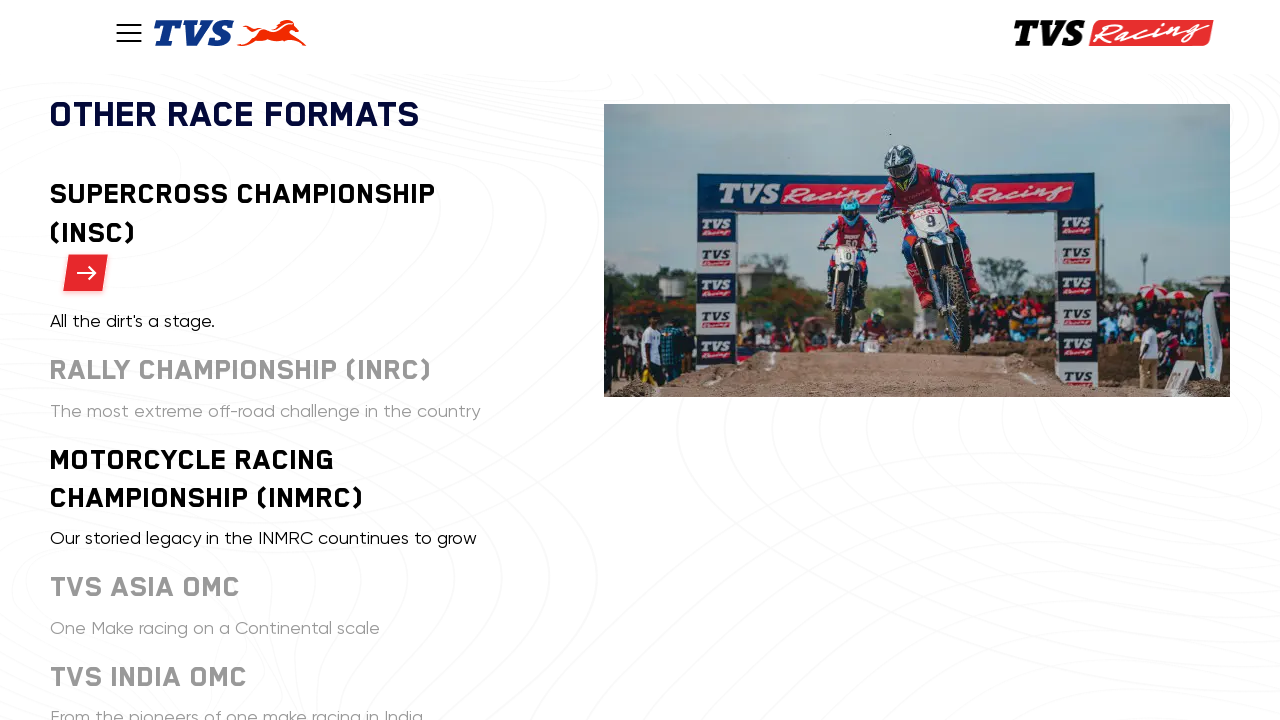

Clicked on expandable accordion section at (240, 369) on xpath=/html/body/div[2]/div[3]/div/div/div[2]/h3/span
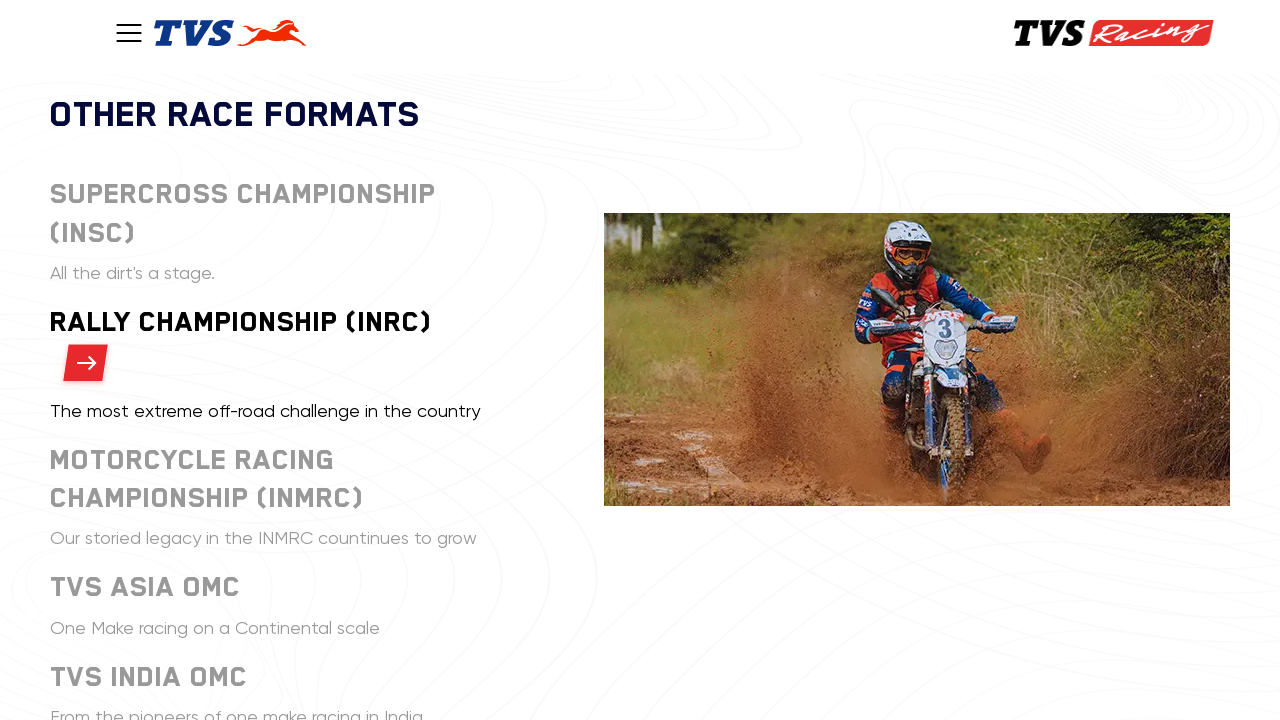

Clicked on Indian National Rally Championship (INRC) link at (86, 365) on #indian-national-rally-championship-inrc
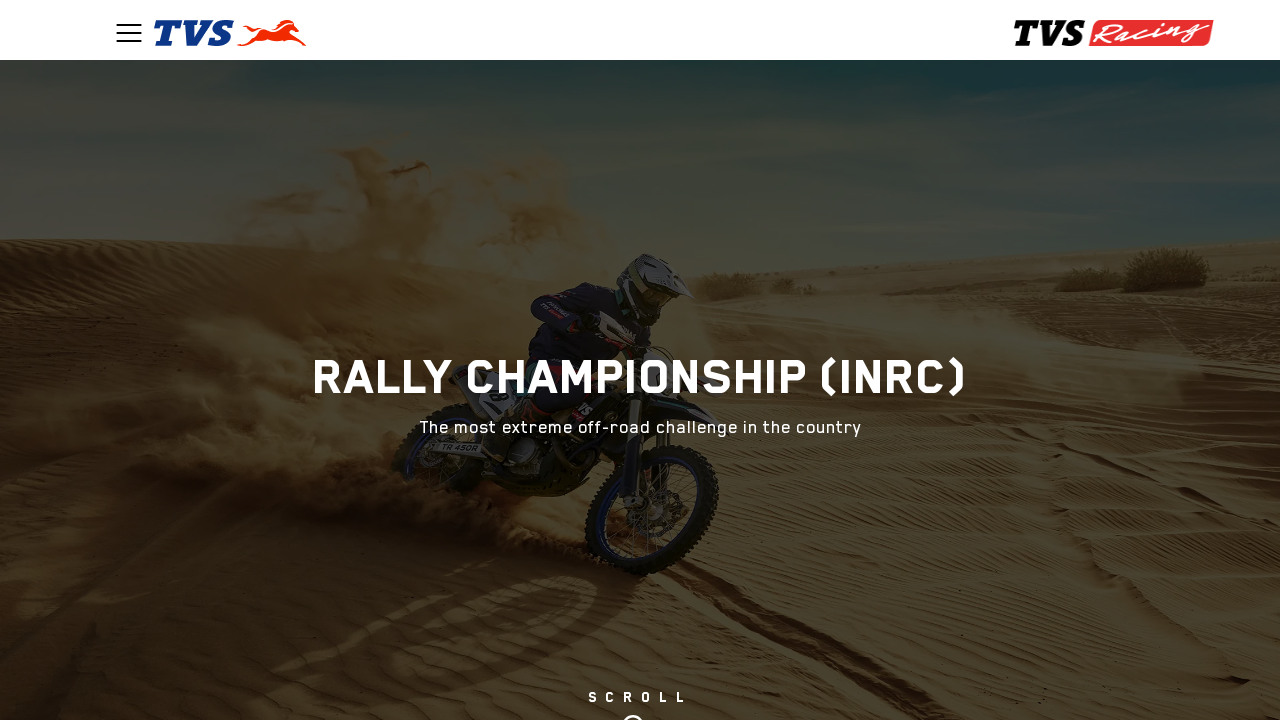

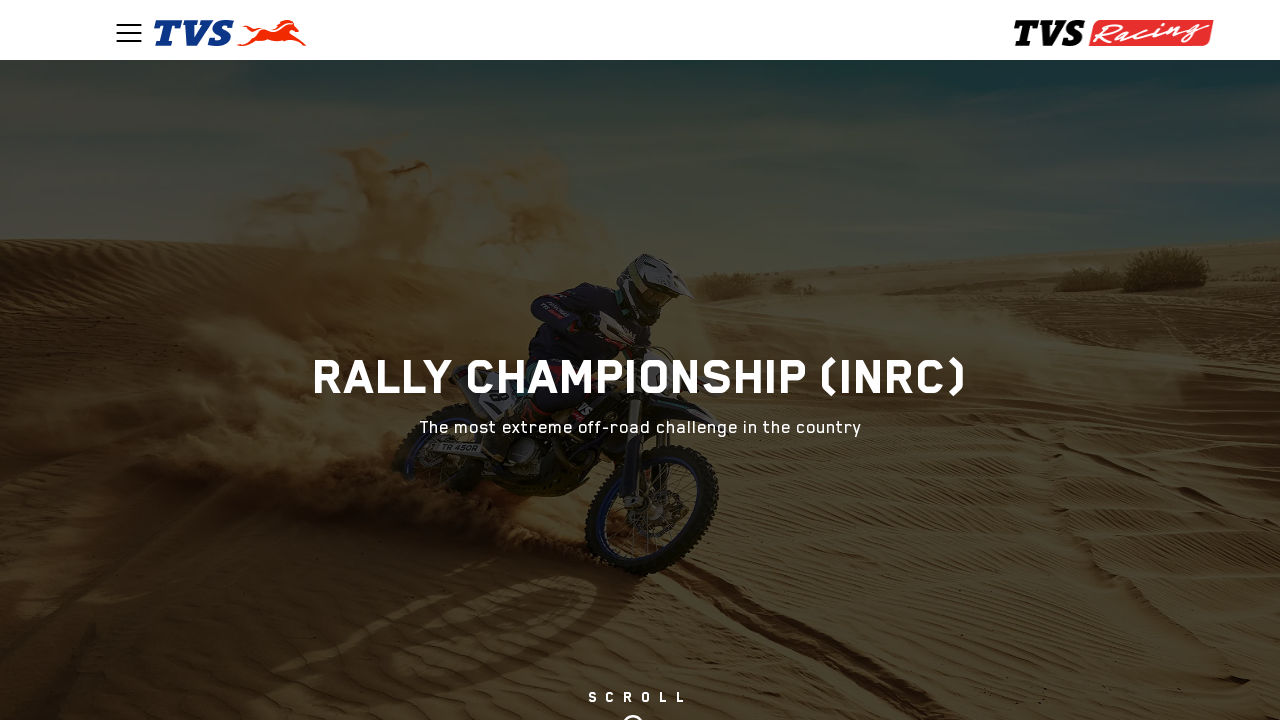